Tests sweet alert dialog interaction by clicking a button to show the alert and then dismissing it

Starting URL: https://www.leafground.com/alert.xhtml

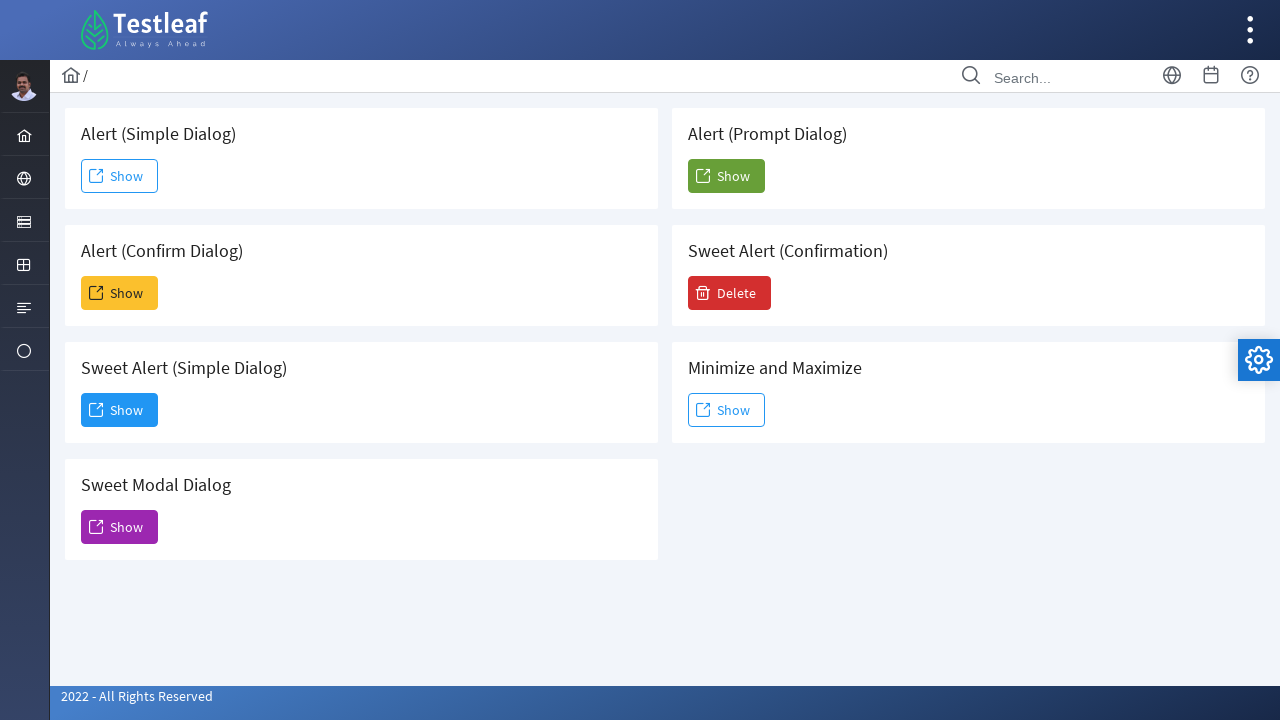

Clicked the third 'Show' button to trigger sweet alert at (120, 410) on xpath=(//span[text()='Show'])[3]
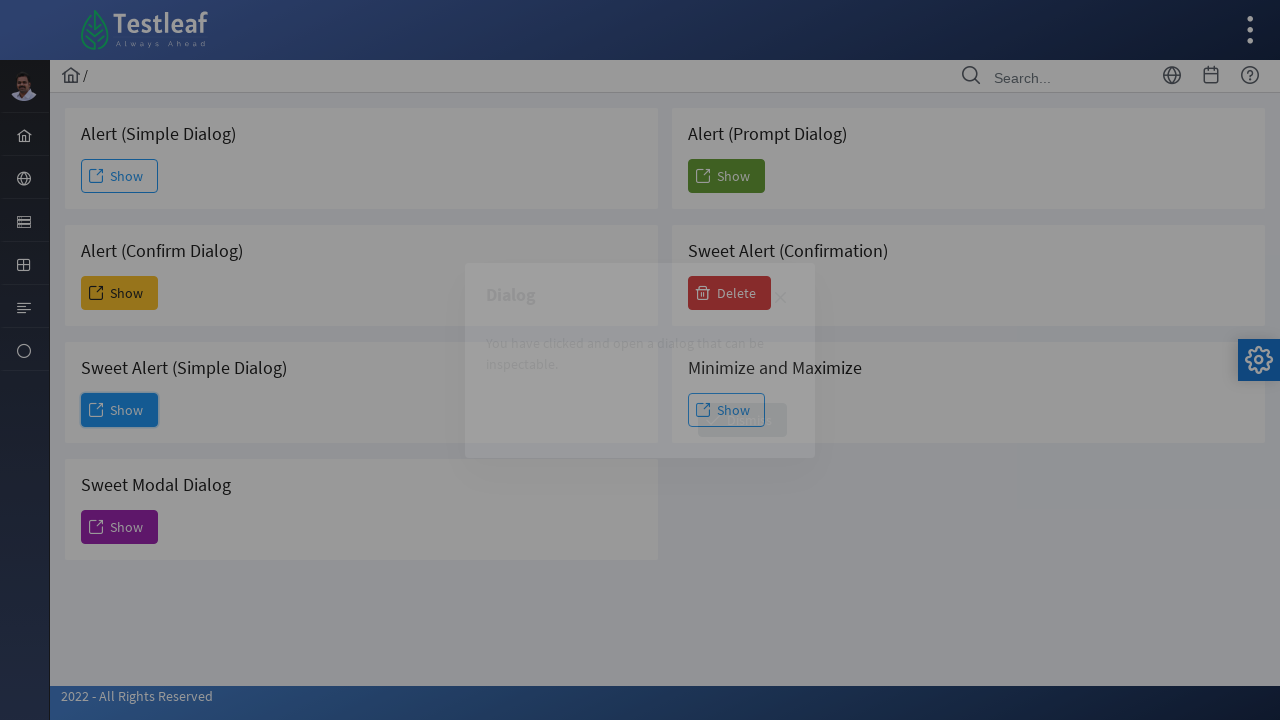

Clicked 'Dismiss' button to close the sweet alert at (742, 420) on xpath=//span[text()='Dismiss']
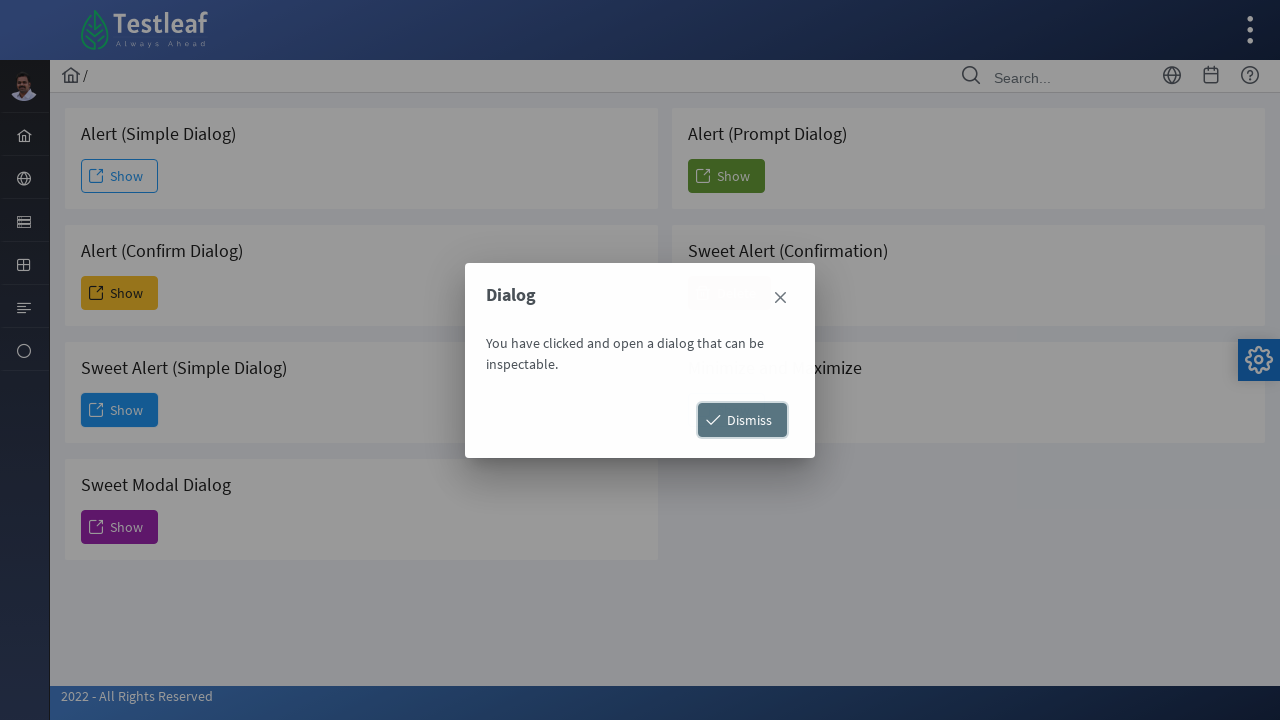

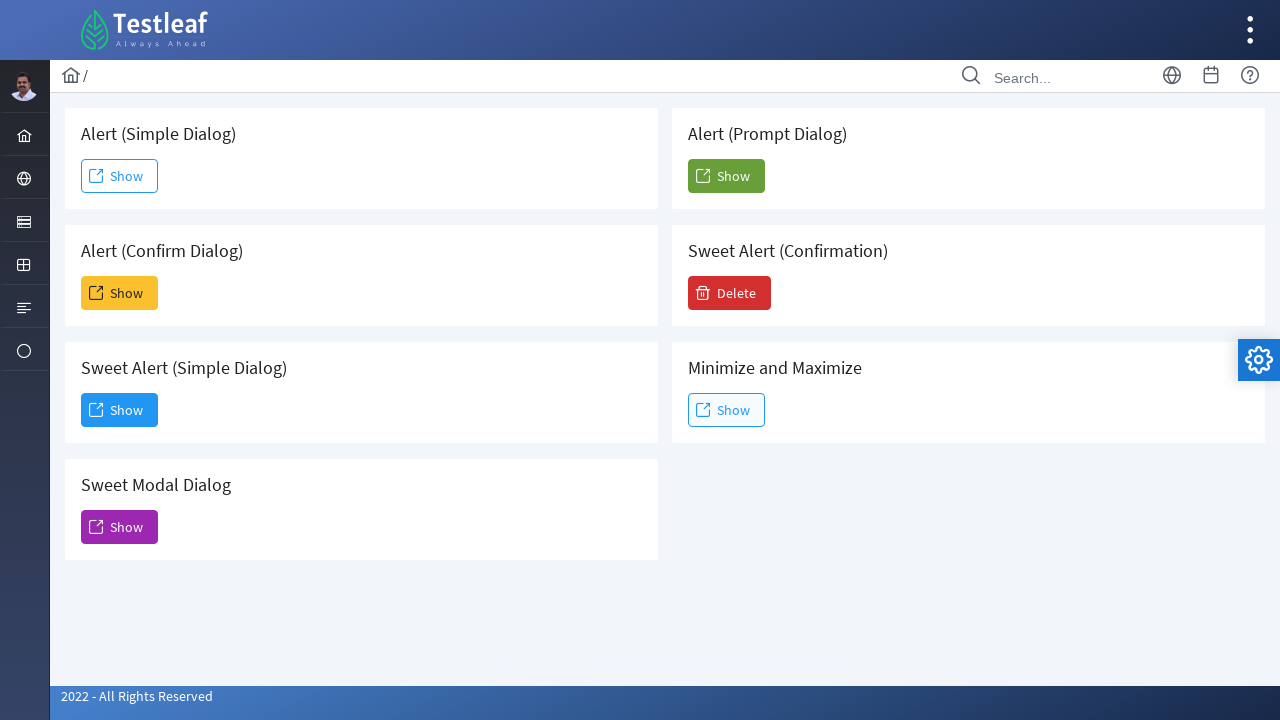